Tests that the Clear completed button is hidden when there are no completed items

Starting URL: https://demo.playwright.dev/todomvc

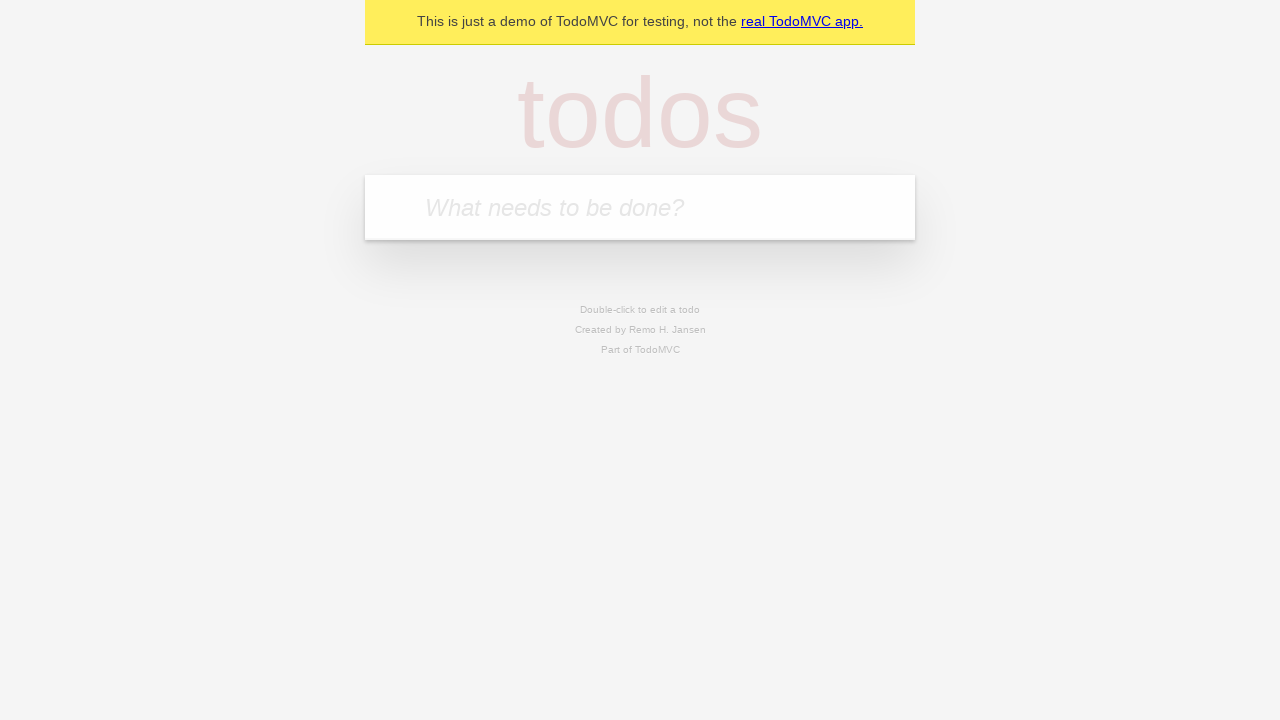

Located the 'What needs to be done?' input field
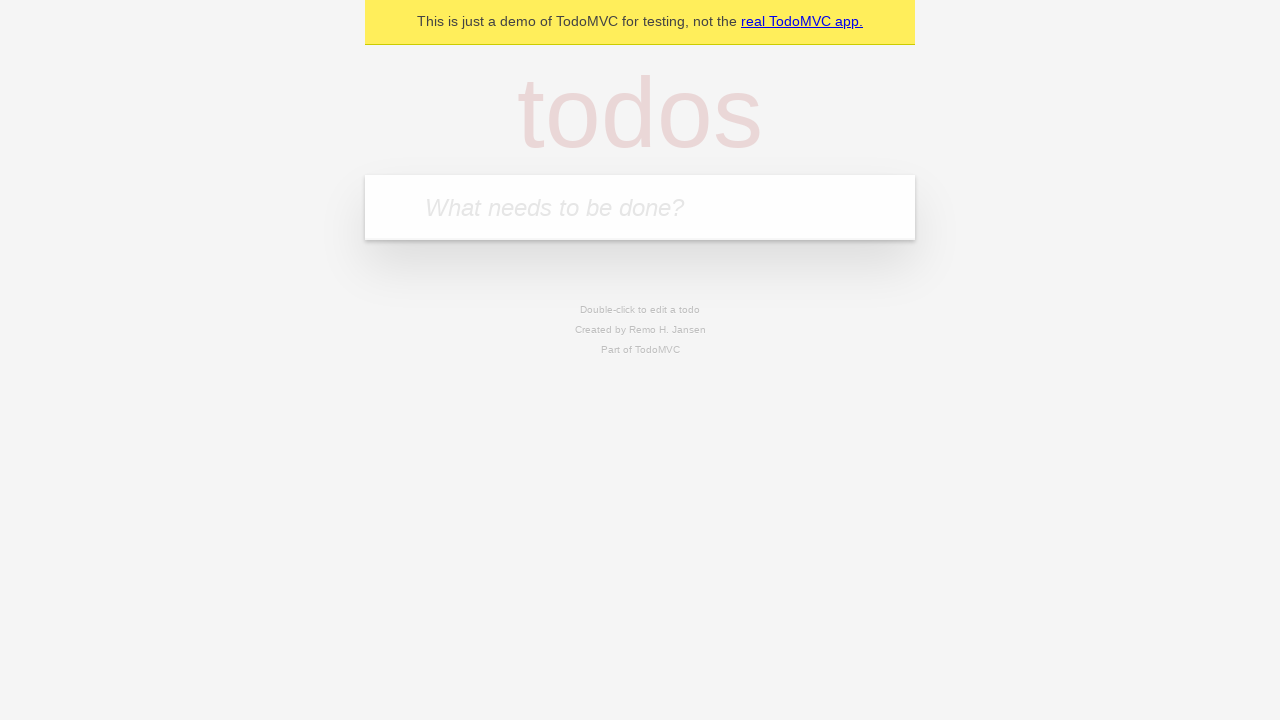

Filled first todo with 'buy some cheese' on internal:attr=[placeholder="What needs to be done?"i]
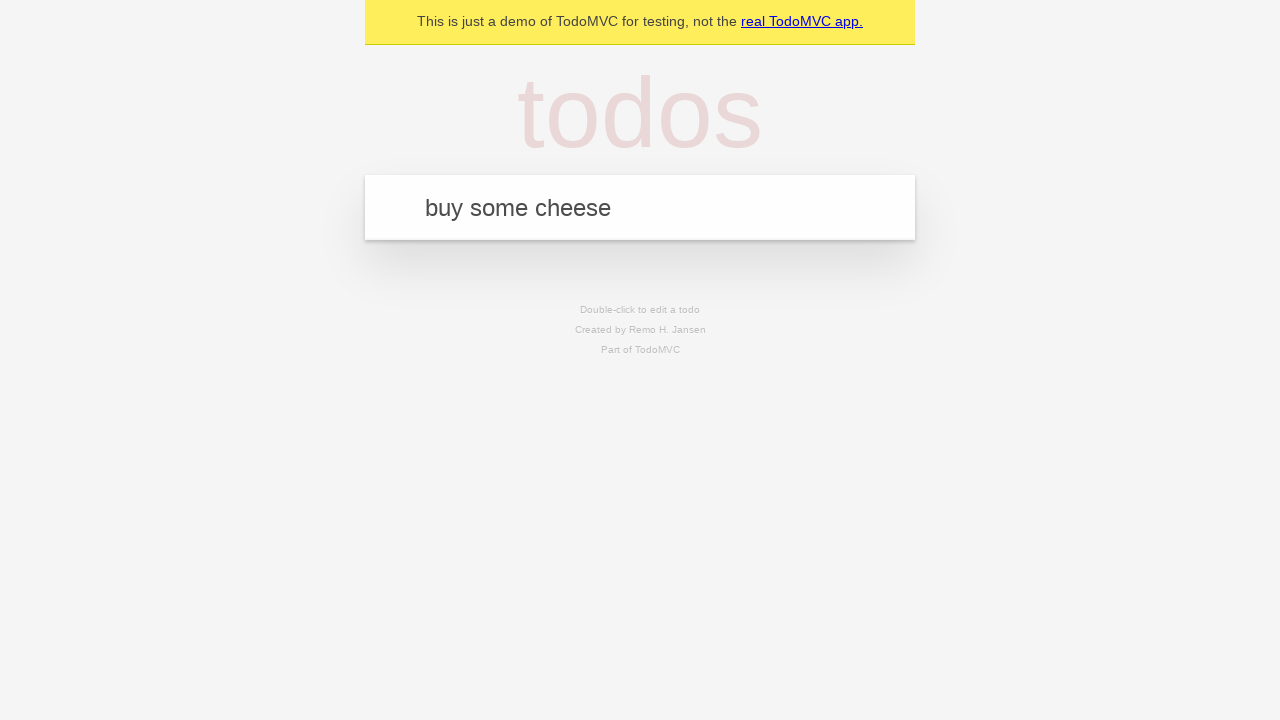

Pressed Enter to create first todo on internal:attr=[placeholder="What needs to be done?"i]
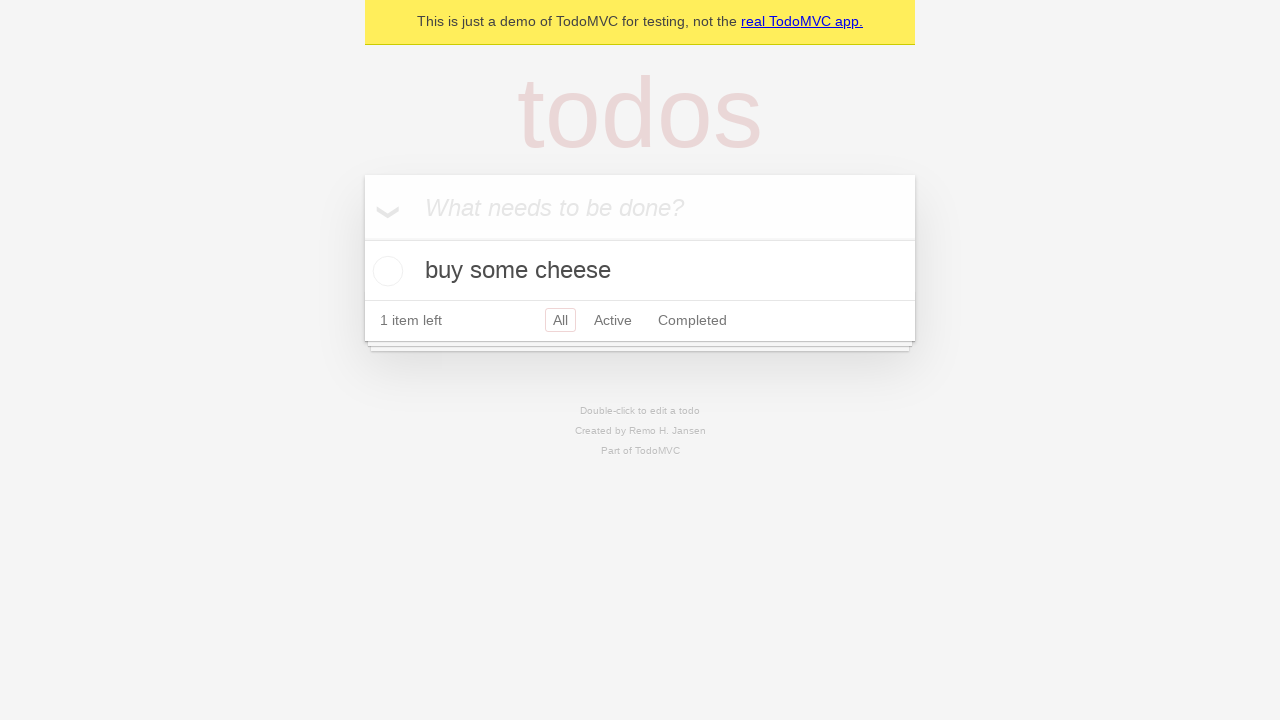

Filled second todo with 'feed the cat' on internal:attr=[placeholder="What needs to be done?"i]
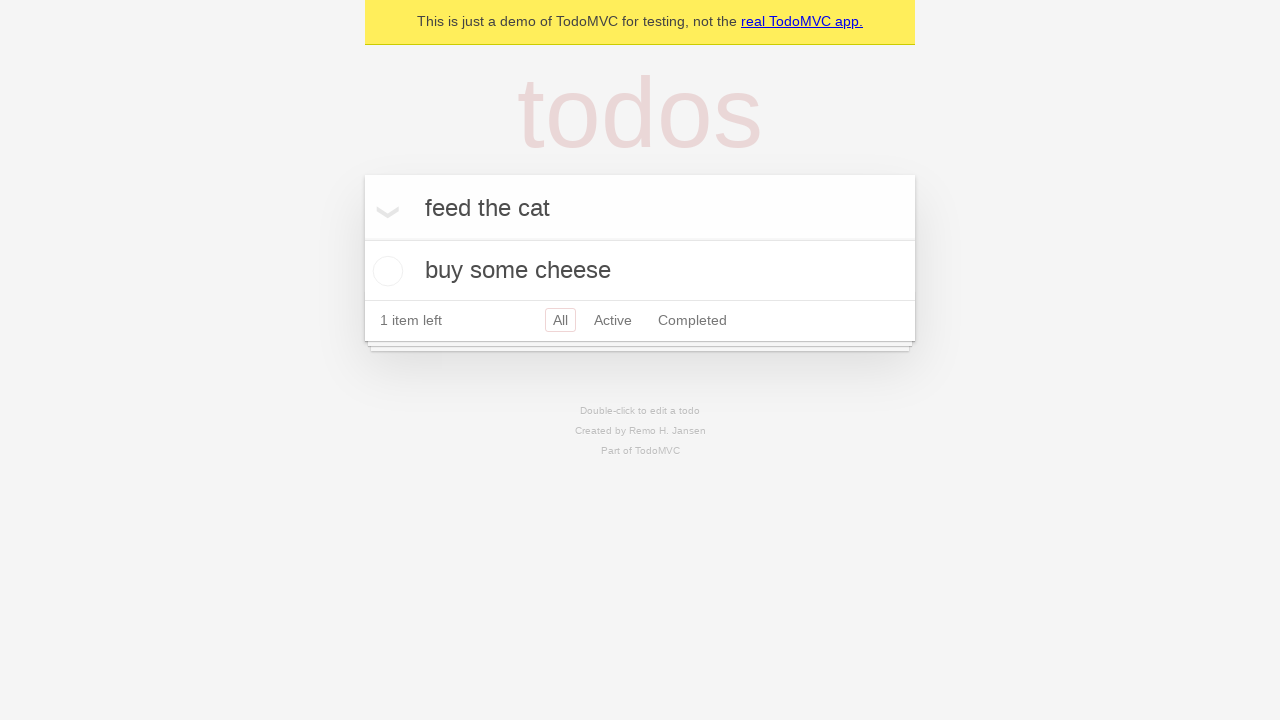

Pressed Enter to create second todo on internal:attr=[placeholder="What needs to be done?"i]
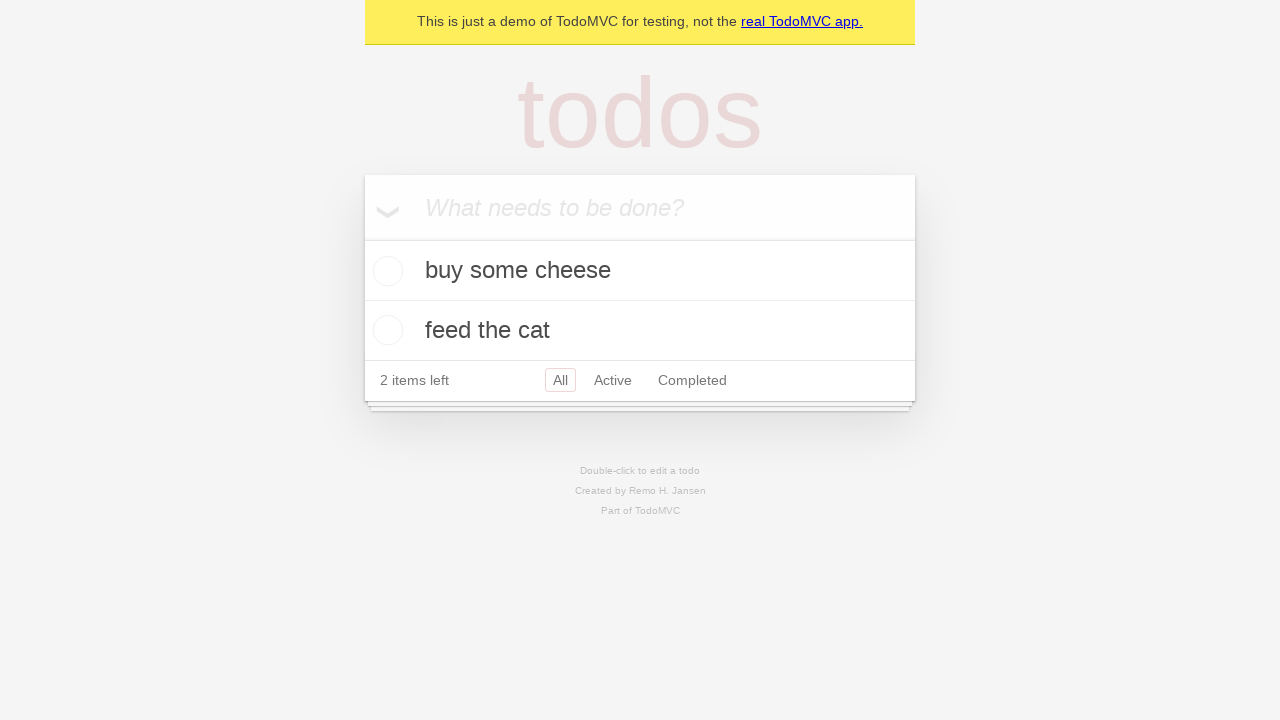

Filled third todo with 'book a doctors appointment' on internal:attr=[placeholder="What needs to be done?"i]
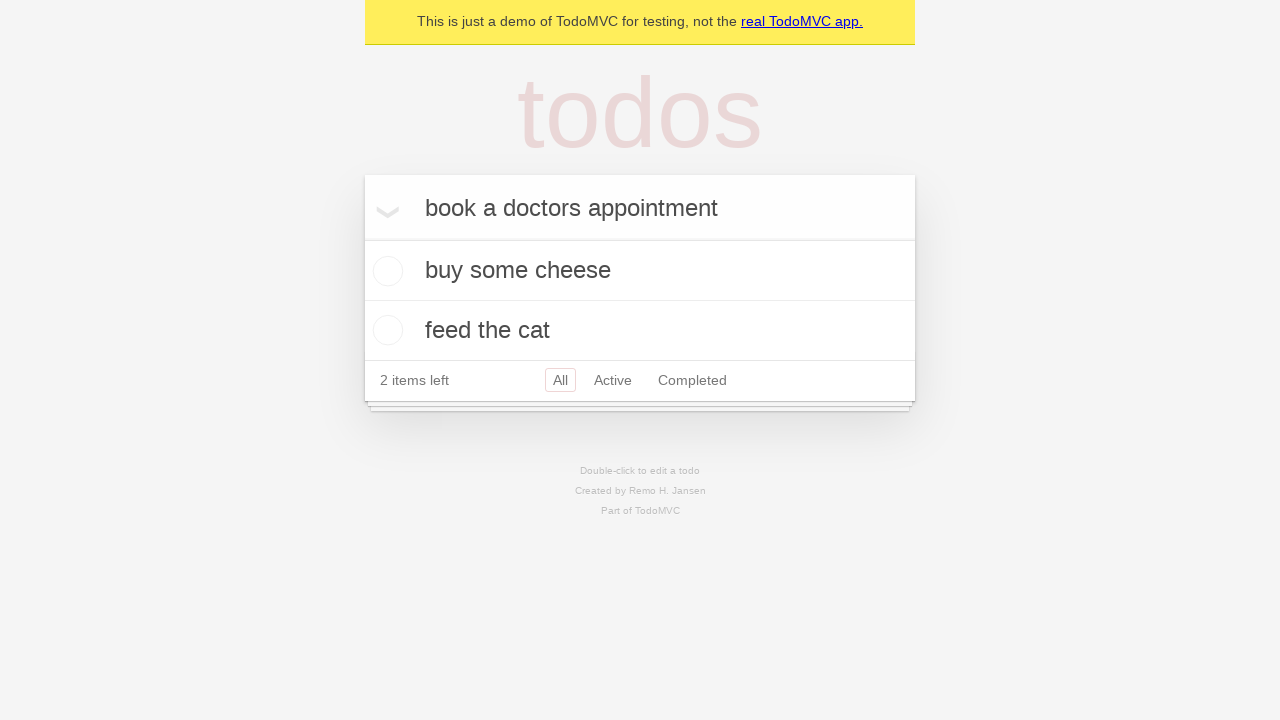

Pressed Enter to create third todo on internal:attr=[placeholder="What needs to be done?"i]
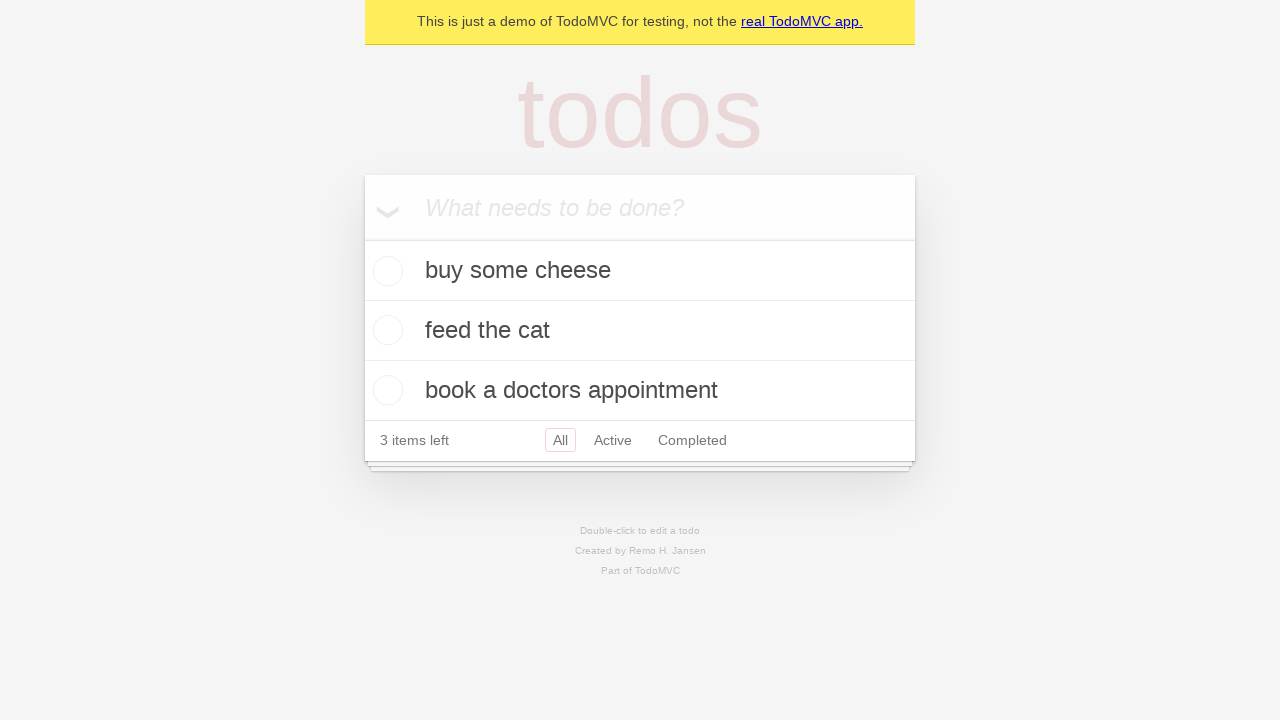

Checked the first todo item as completed at (385, 271) on .todo-list li .toggle >> nth=0
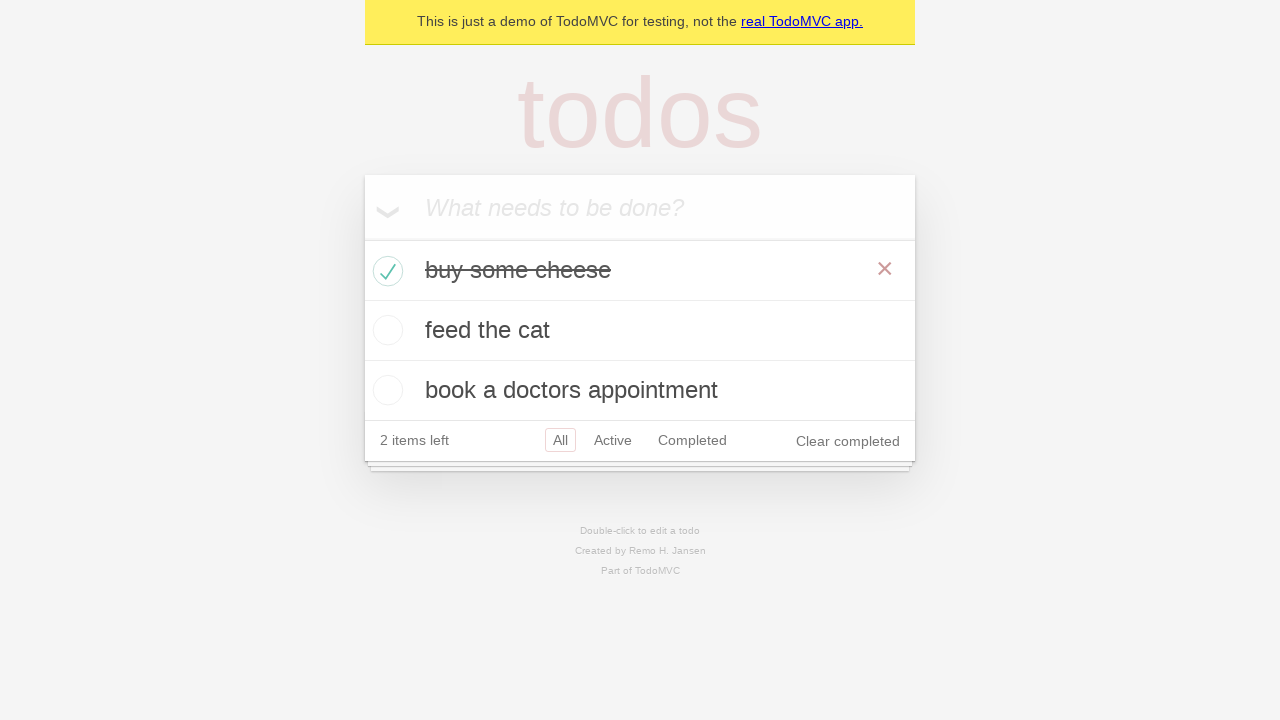

Clicked the 'Clear completed' button to remove completed items at (848, 441) on internal:role=button[name="Clear completed"i]
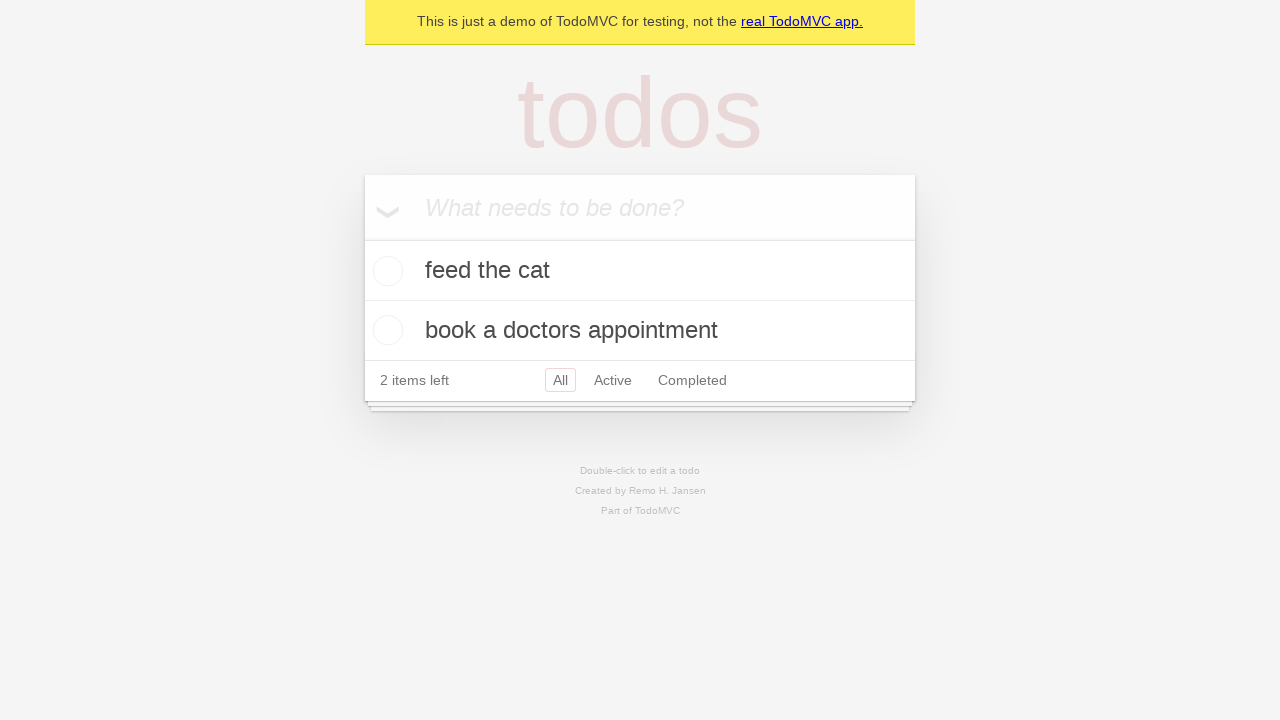

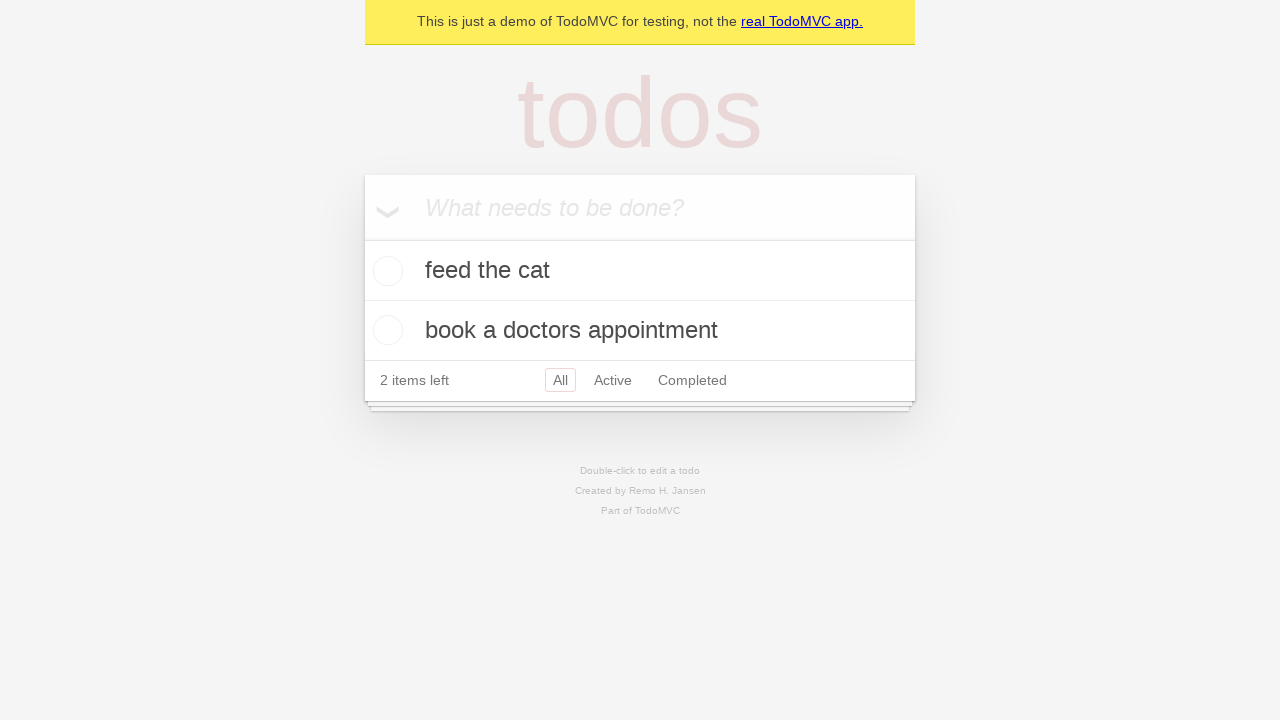